Tests string concatenation functionality on a basic calculator by selecting the Prototype build, entering two string values, choosing the Concatenate operation, and verifying the result equals the concatenated strings.

Starting URL: https://testsheepnz.github.io/BasicCalculator.html

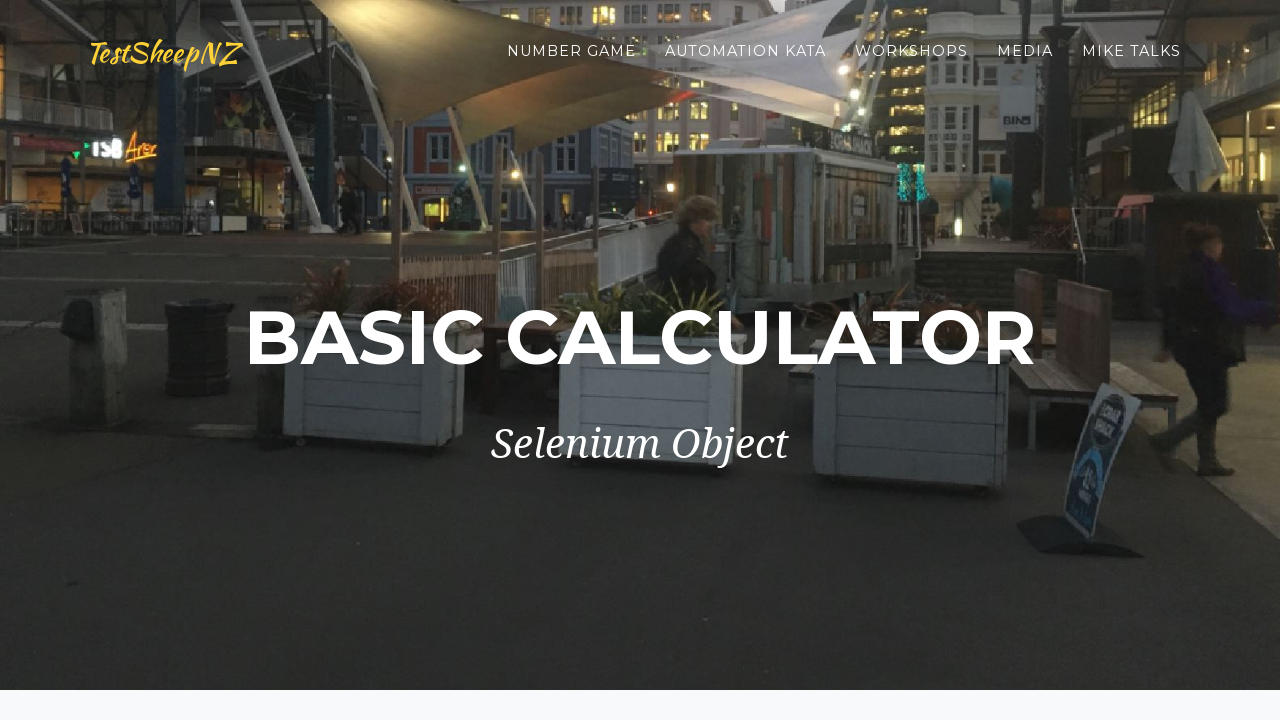

Scrolled to bottom of page
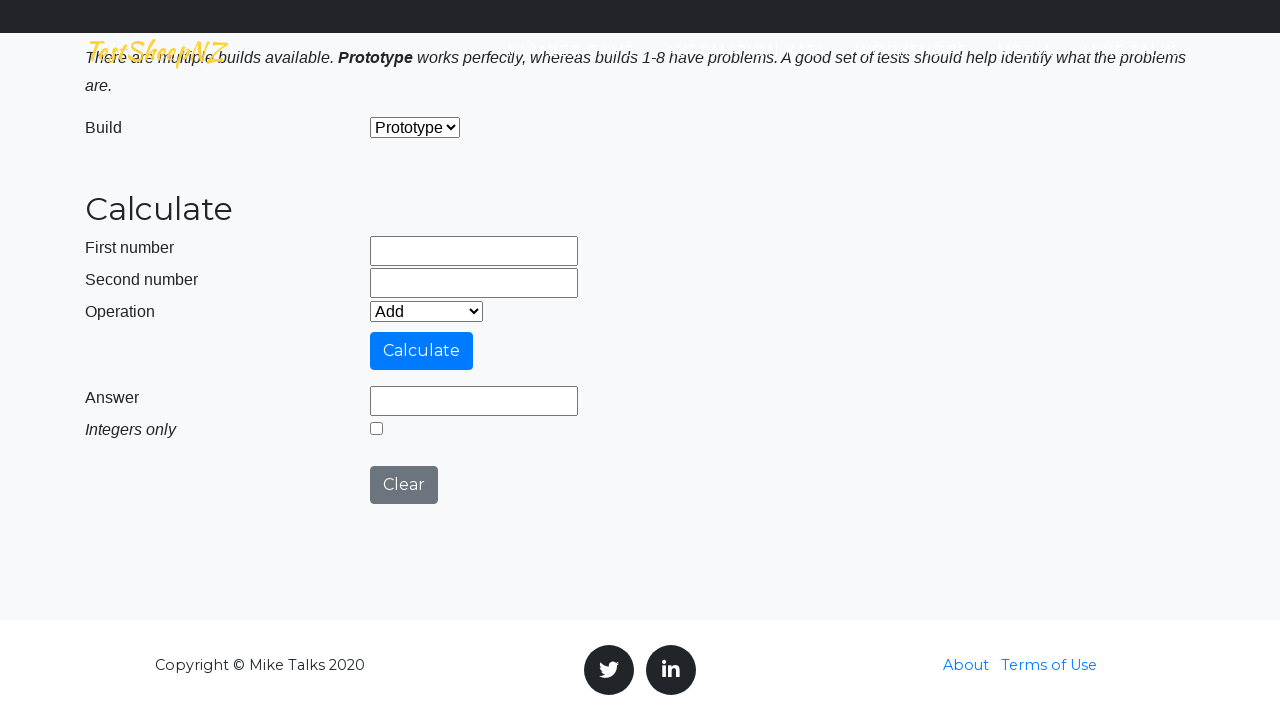

Selected 'Prototype' build from dropdown on #selectBuild
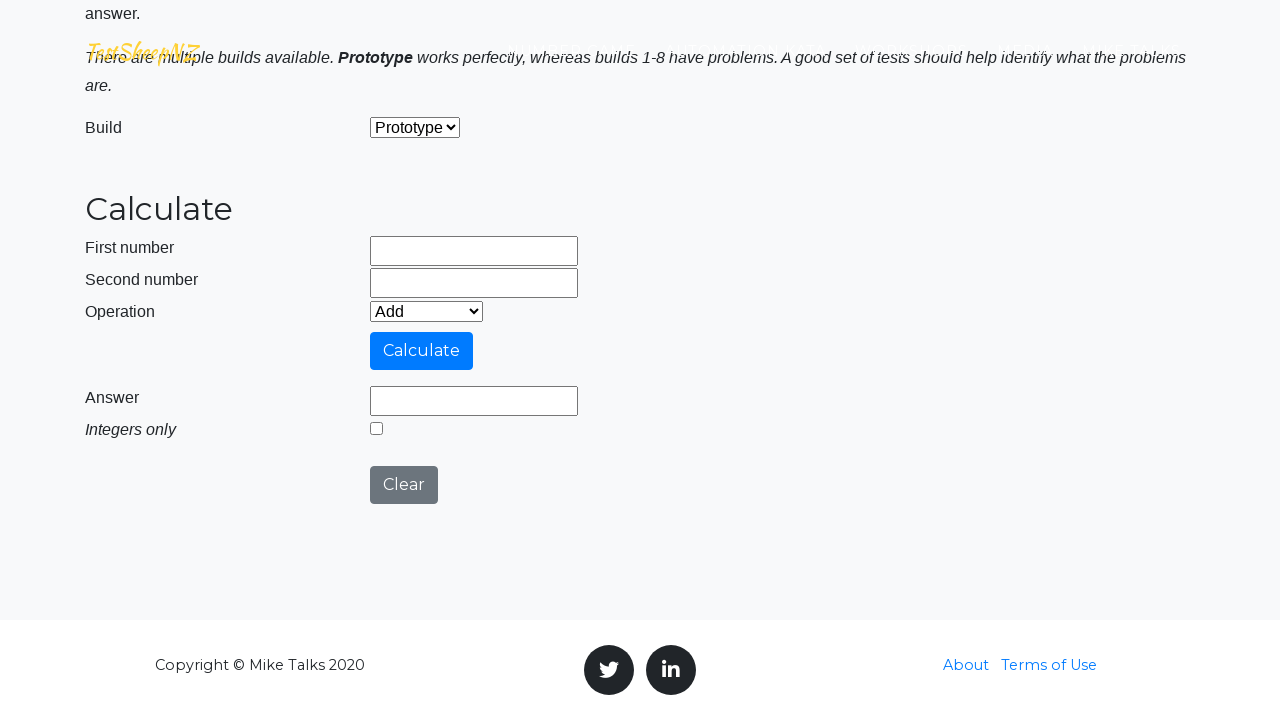

Entered 'gs' in first number field on #number1Field
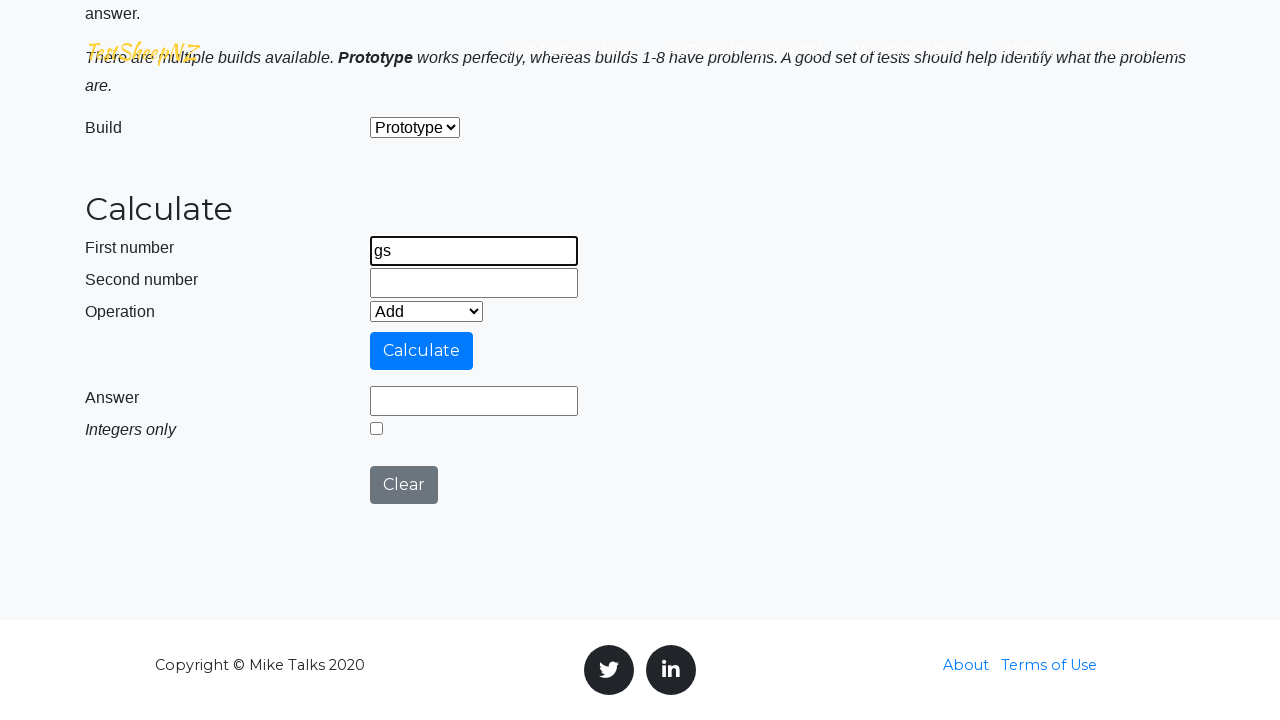

Entered 'bu' in second number field on #number2Field
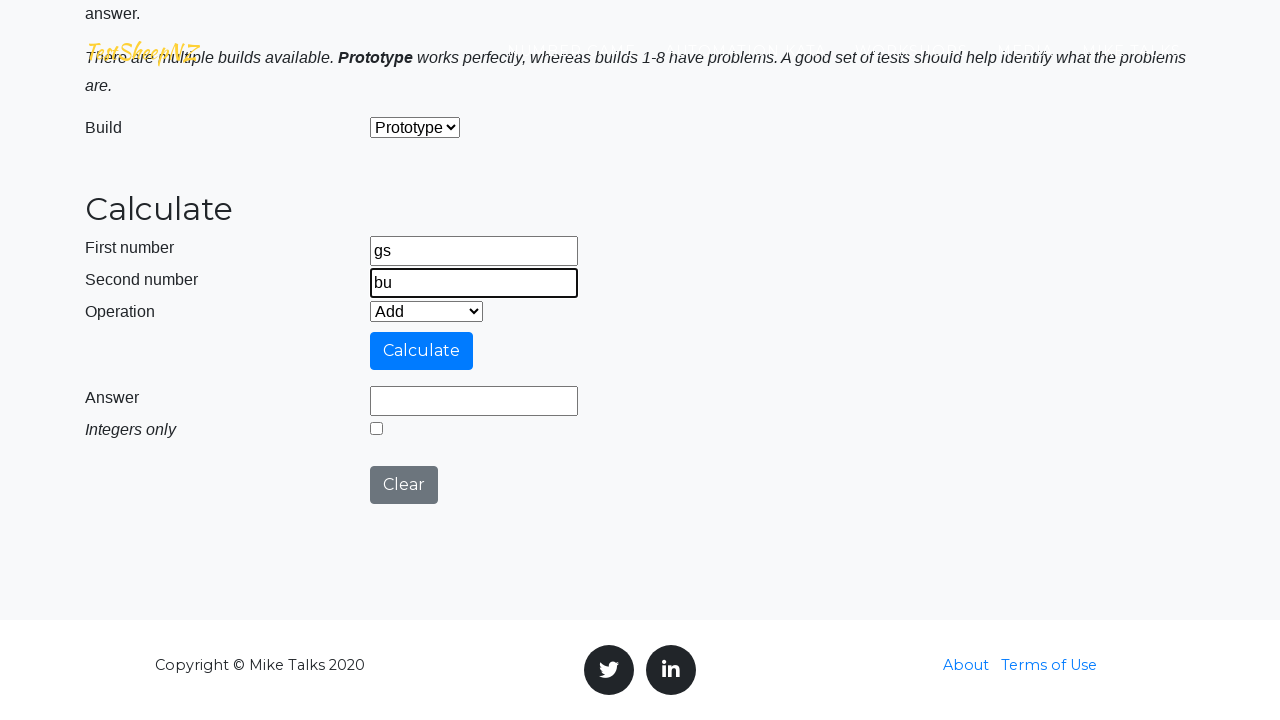

Selected 'Concatenate' operation from dropdown on #selectOperationDropdown
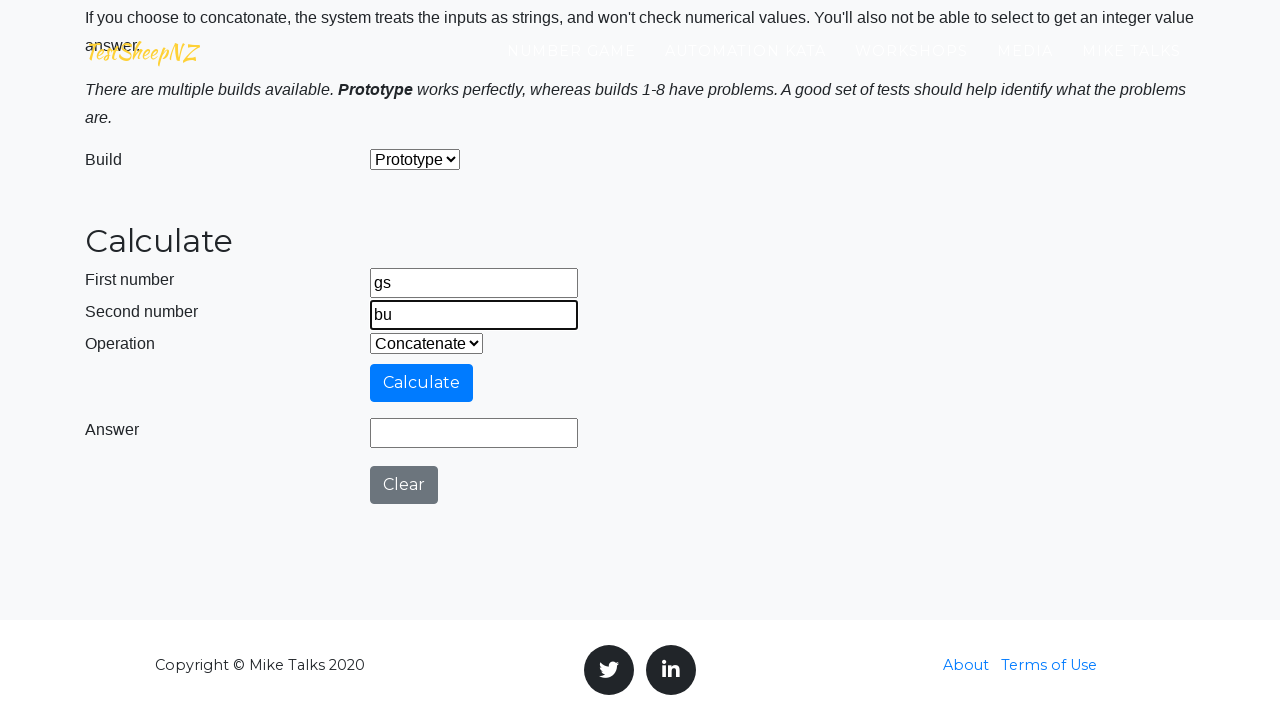

Clicked Calculate button at (422, 383) on #calculateButton
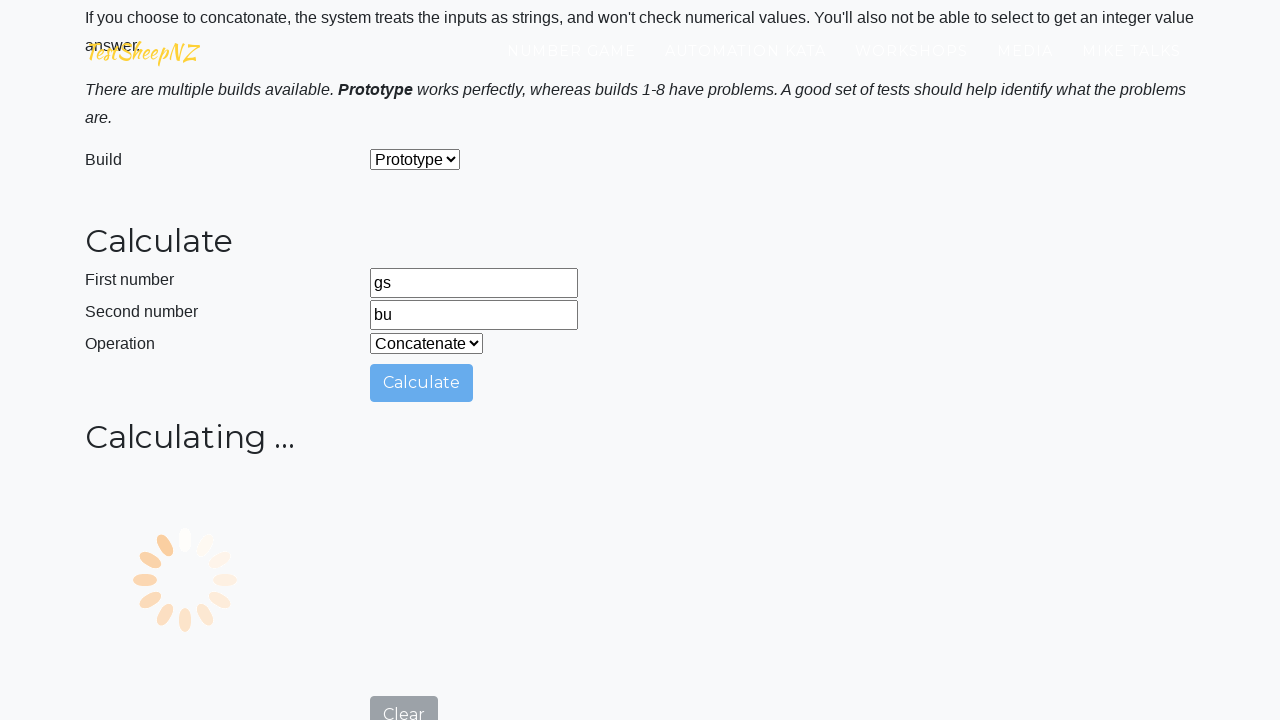

Verified answer field contains 'gsbu' - concatenation test passed
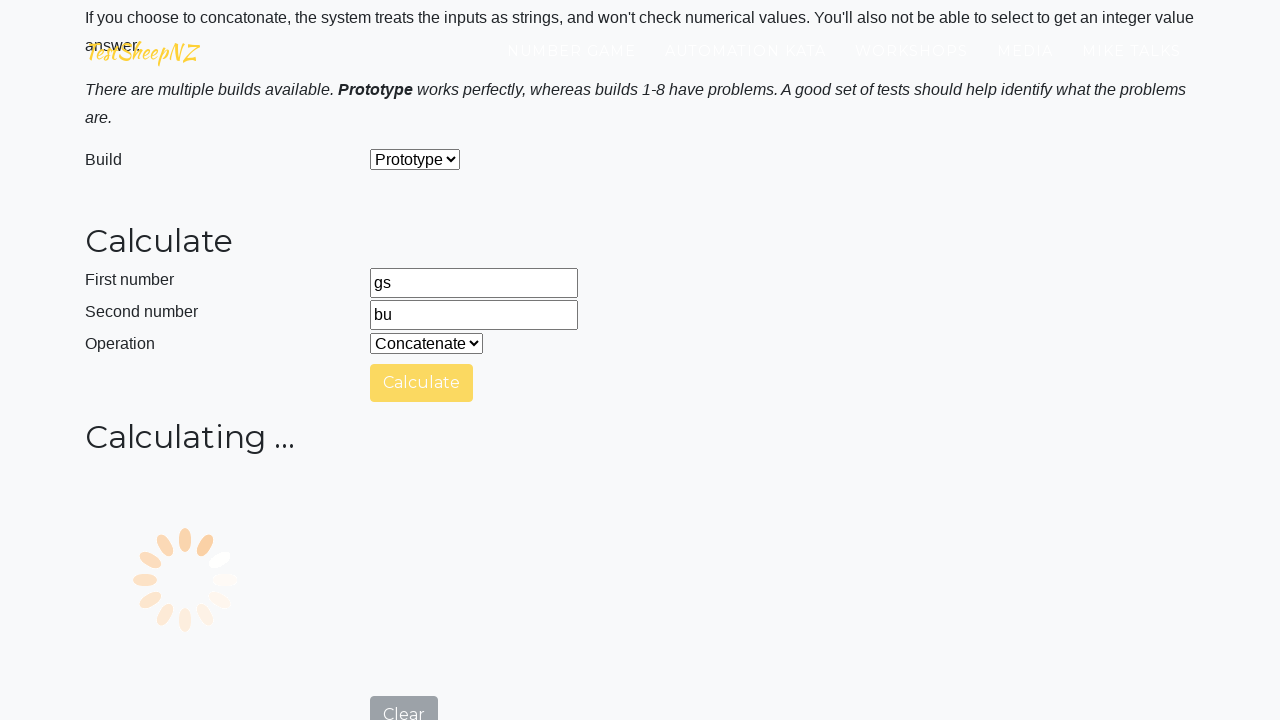

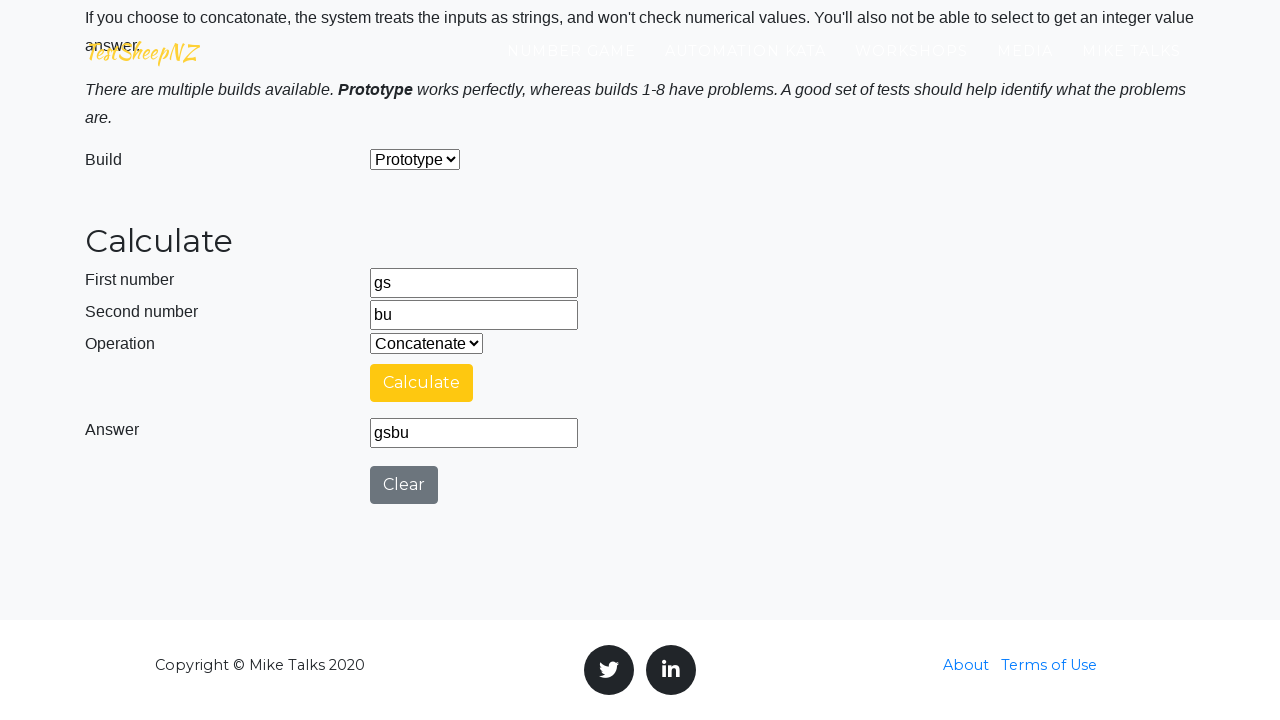